Navigates to the Automation Exercise homepage and verifies the page loads successfully

Starting URL: http://automationexercise.com/

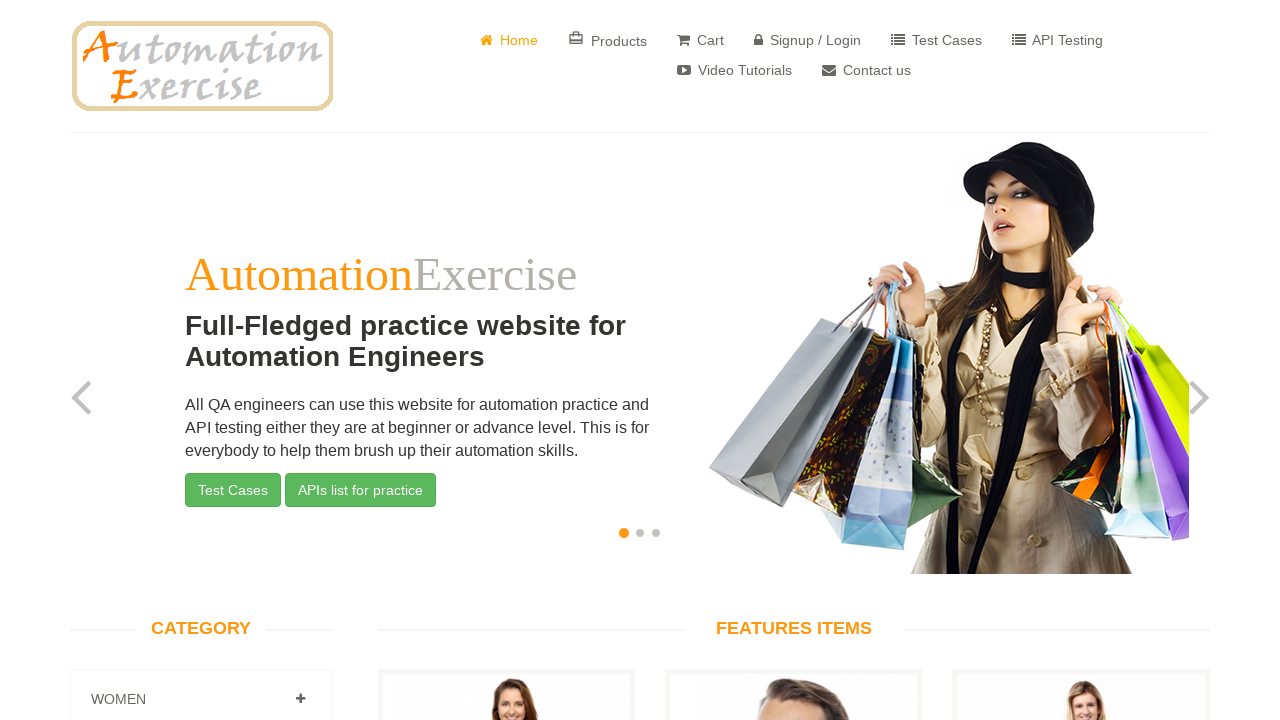

Waited for domcontentloaded event on Automation Exercise homepage
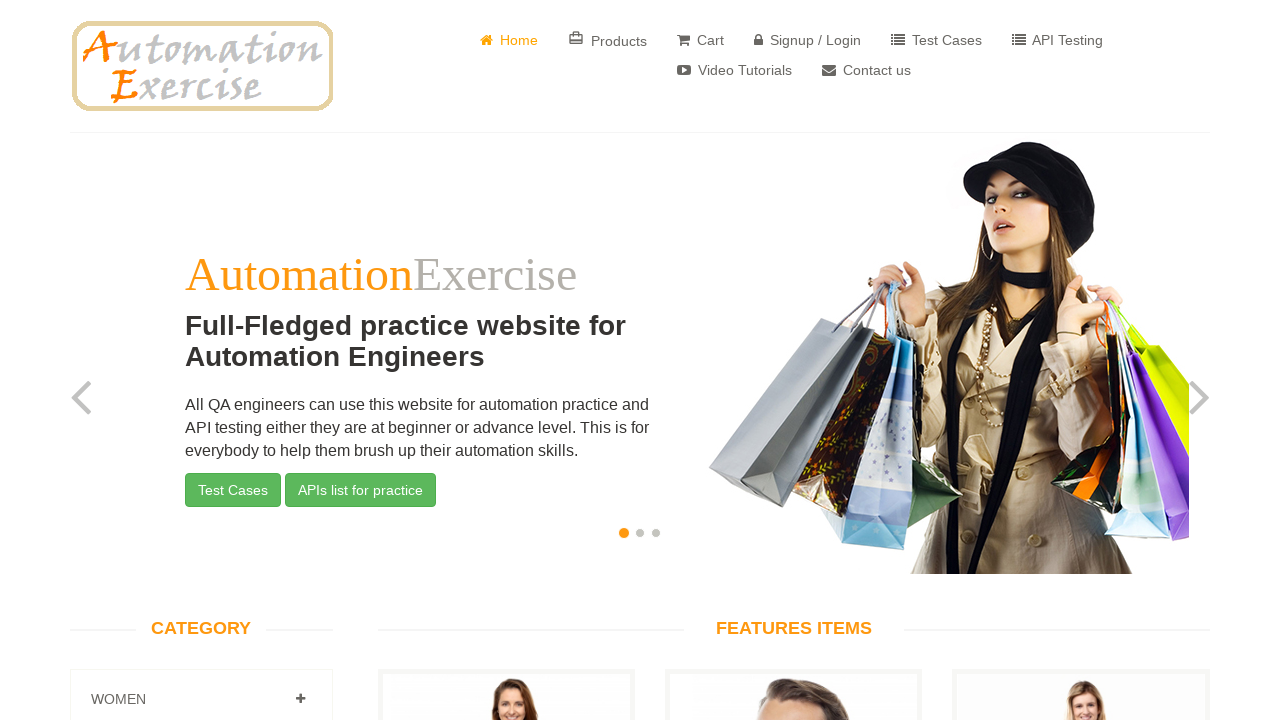

Verified body element is present on homepage
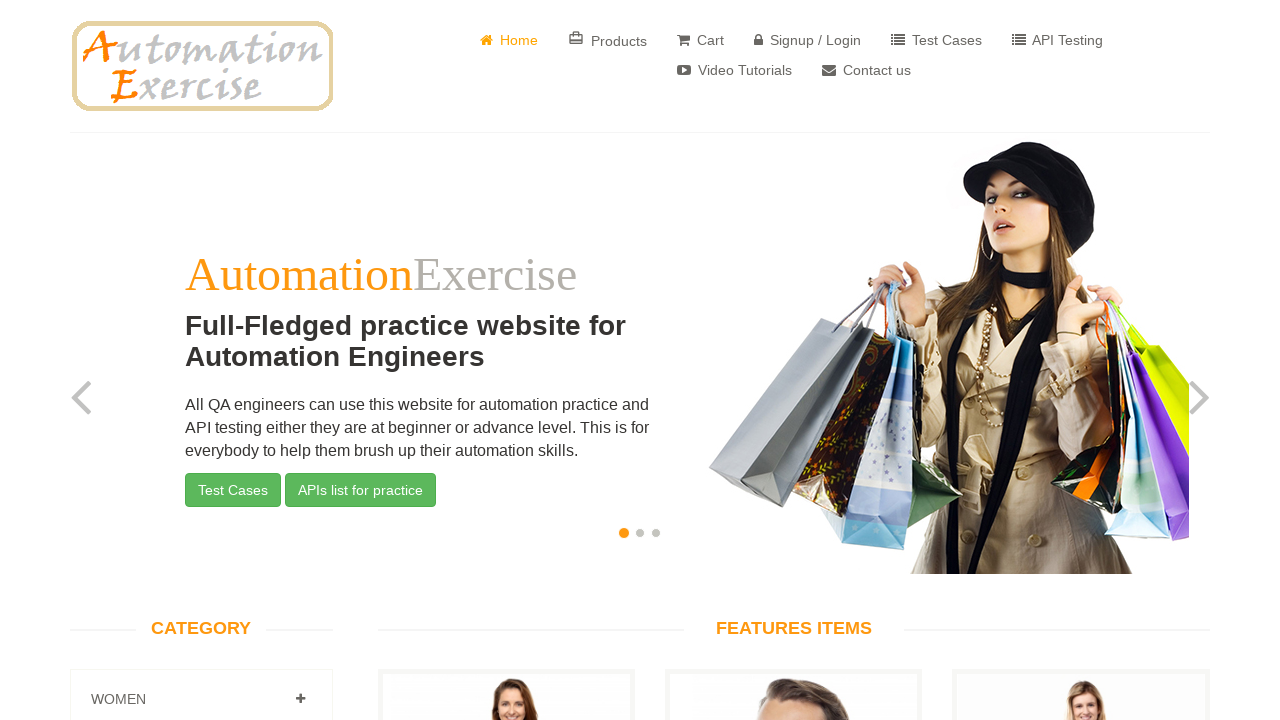

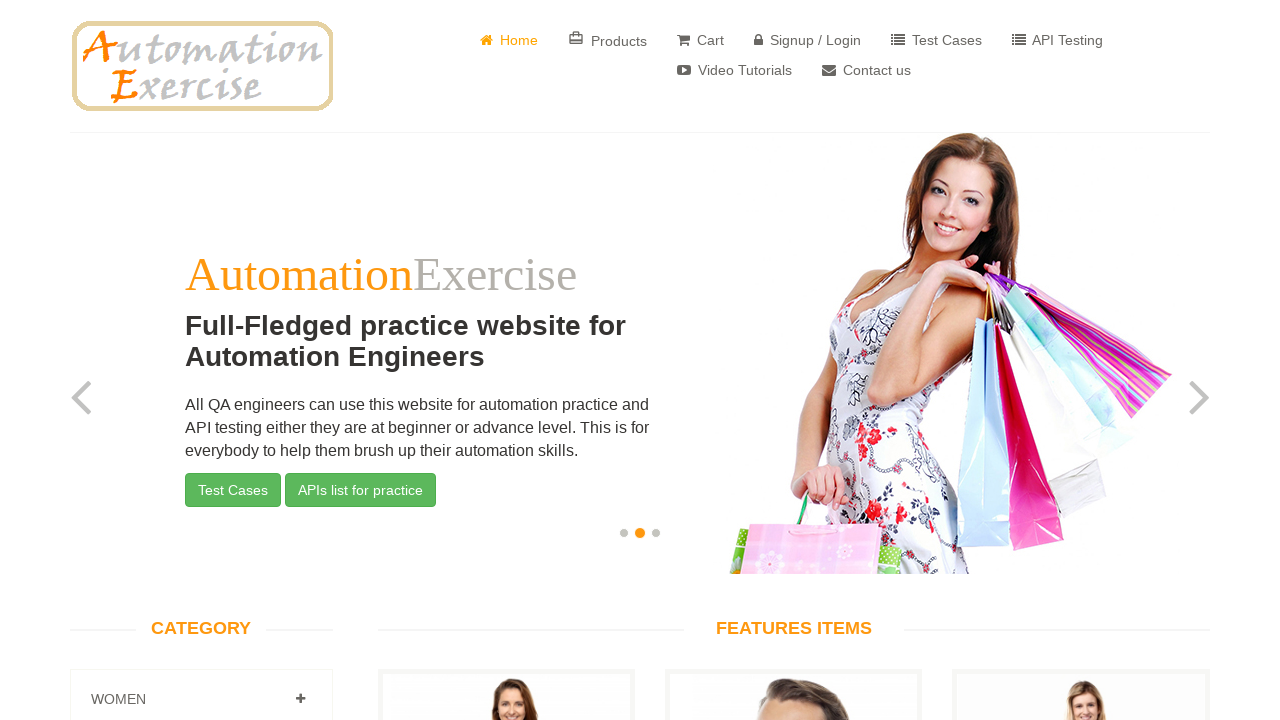